Tests right-click (context menu) functionality by right-clicking on the top menu link and sending a keyboard shortcut to interact with the context menu.

Starting URL: http://jqueryui.com/droppable/

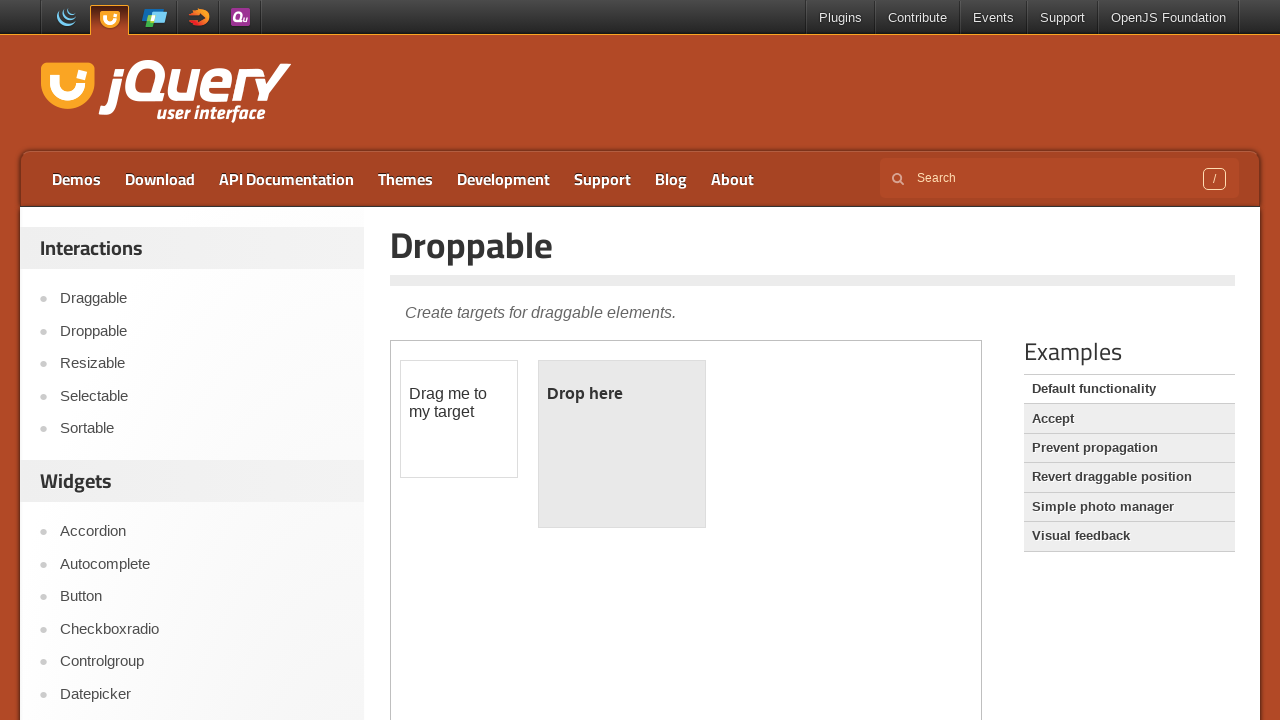

Set viewport size to 1920x1080
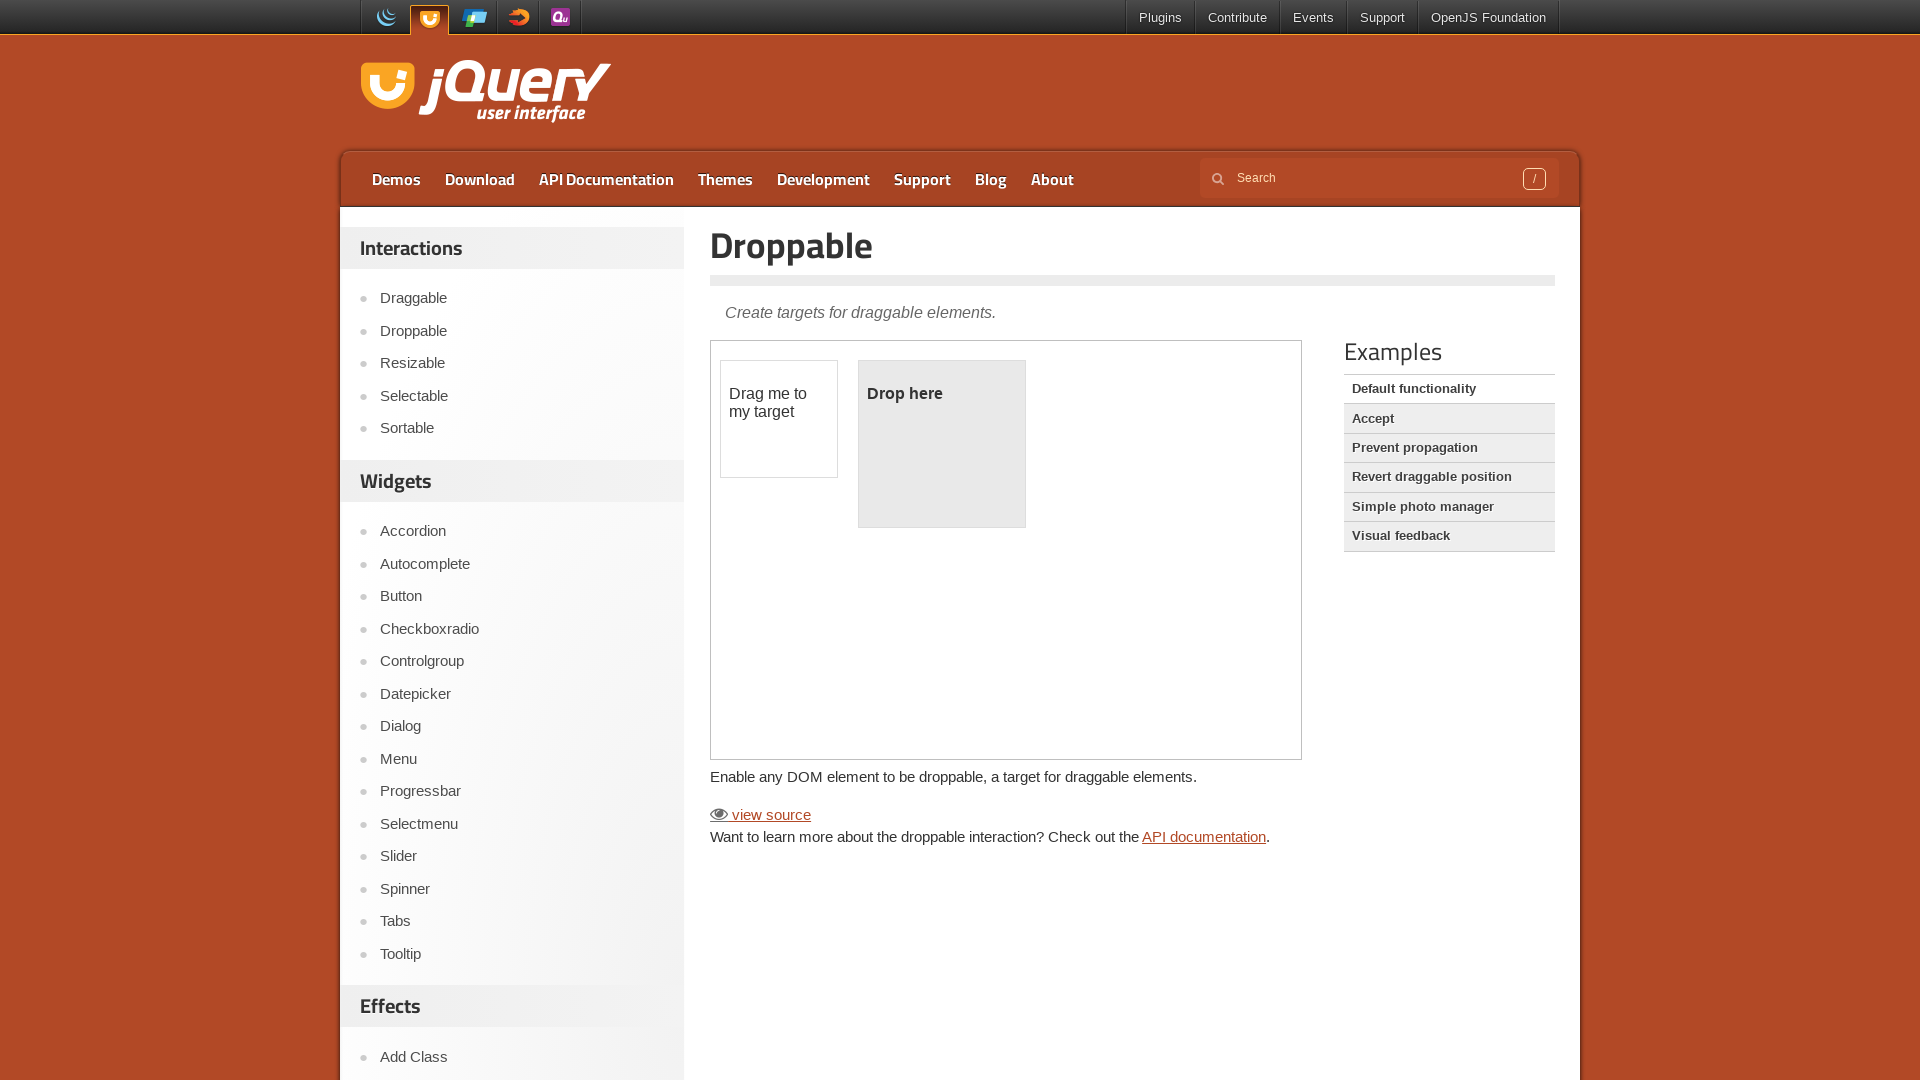

Located top menu link element
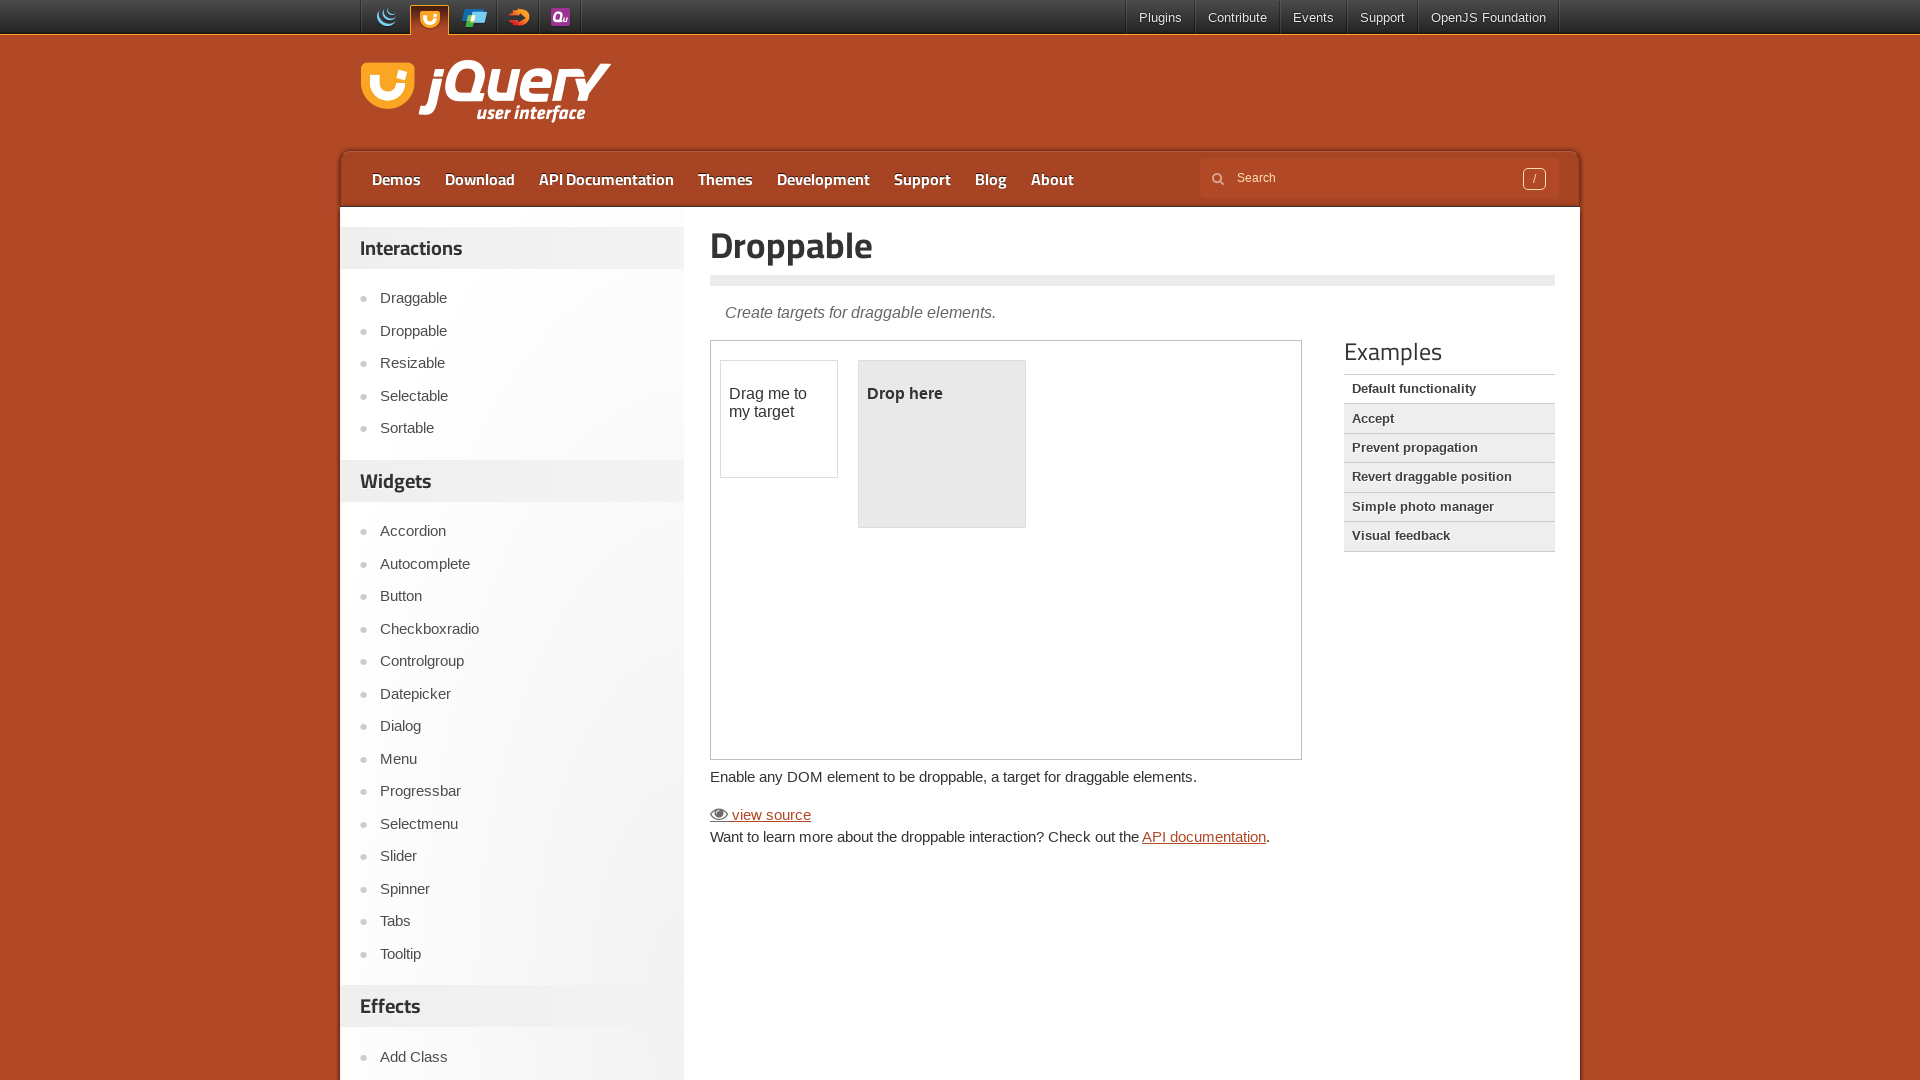

Menu link element is now visible
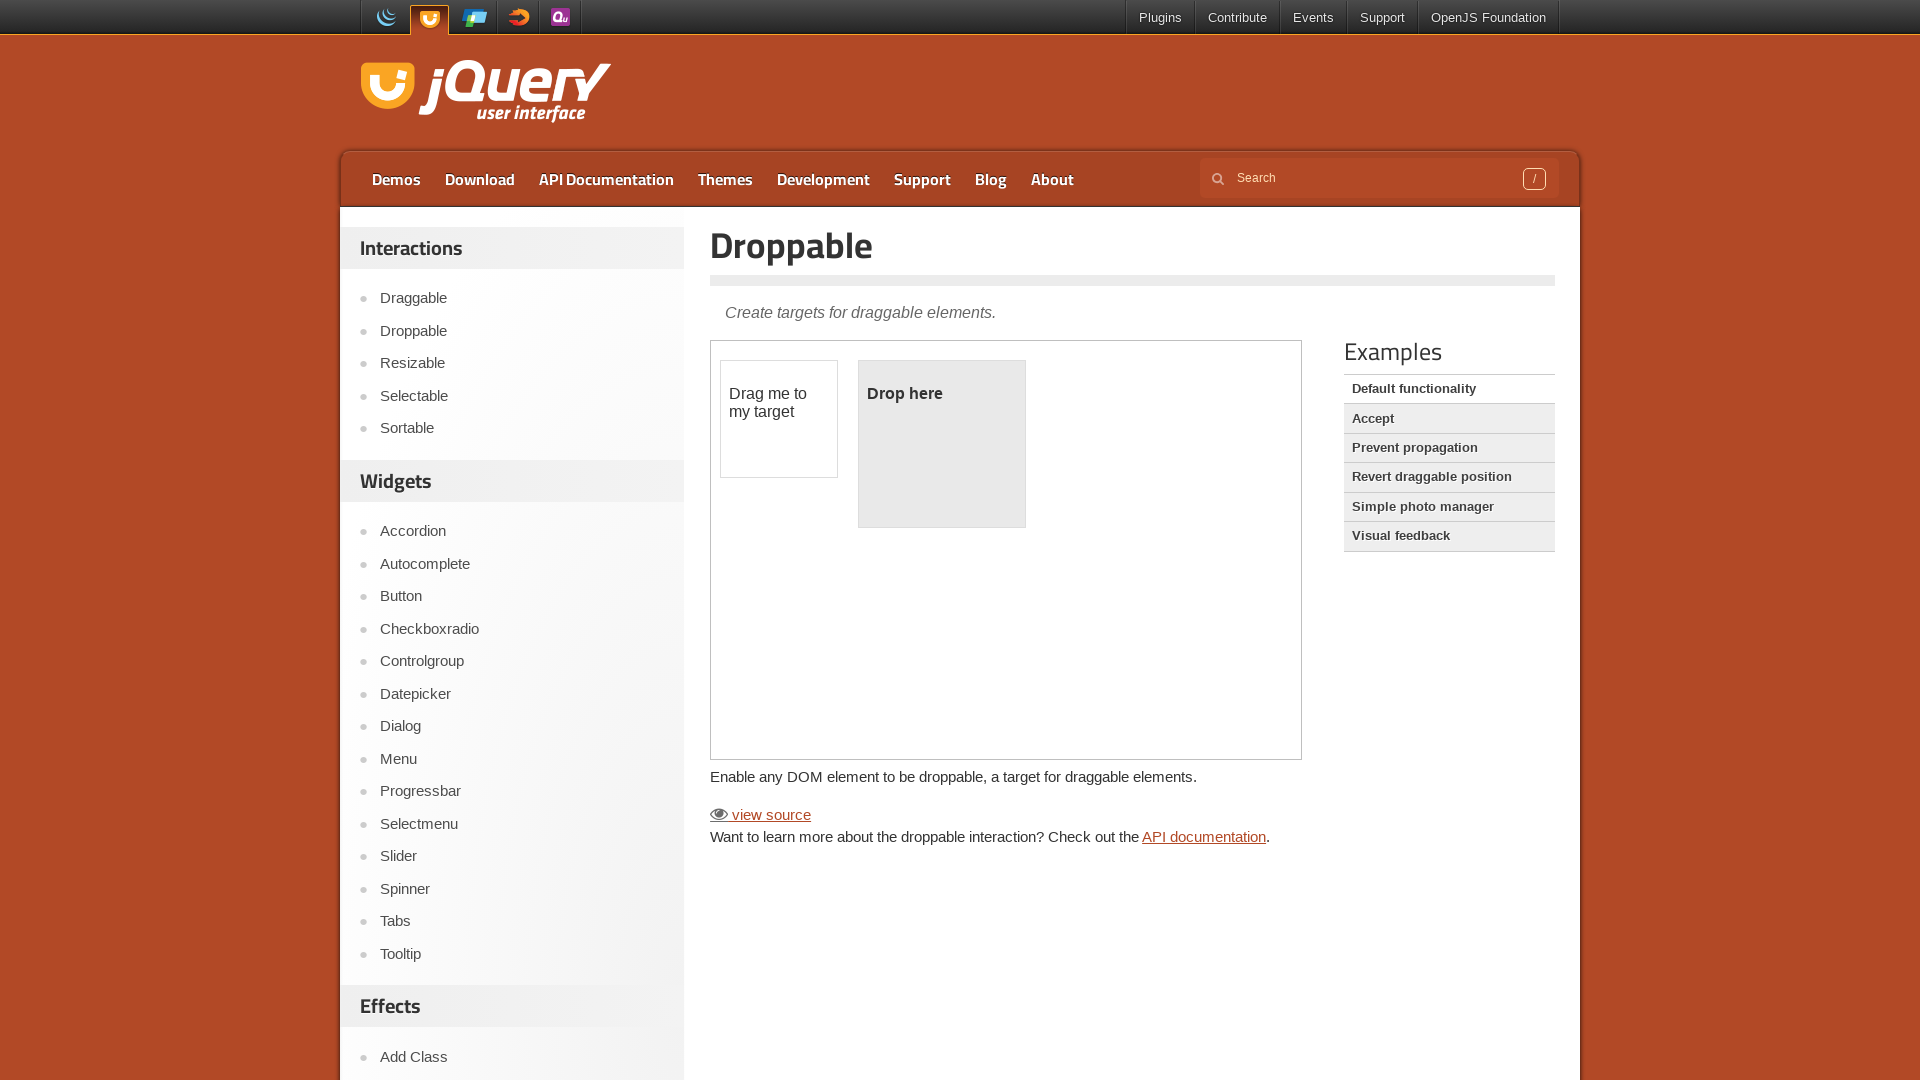

Right-clicked on menu link to open context menu at (382, 18) on xpath=//a[contains(@href, '/')] >> nth=0
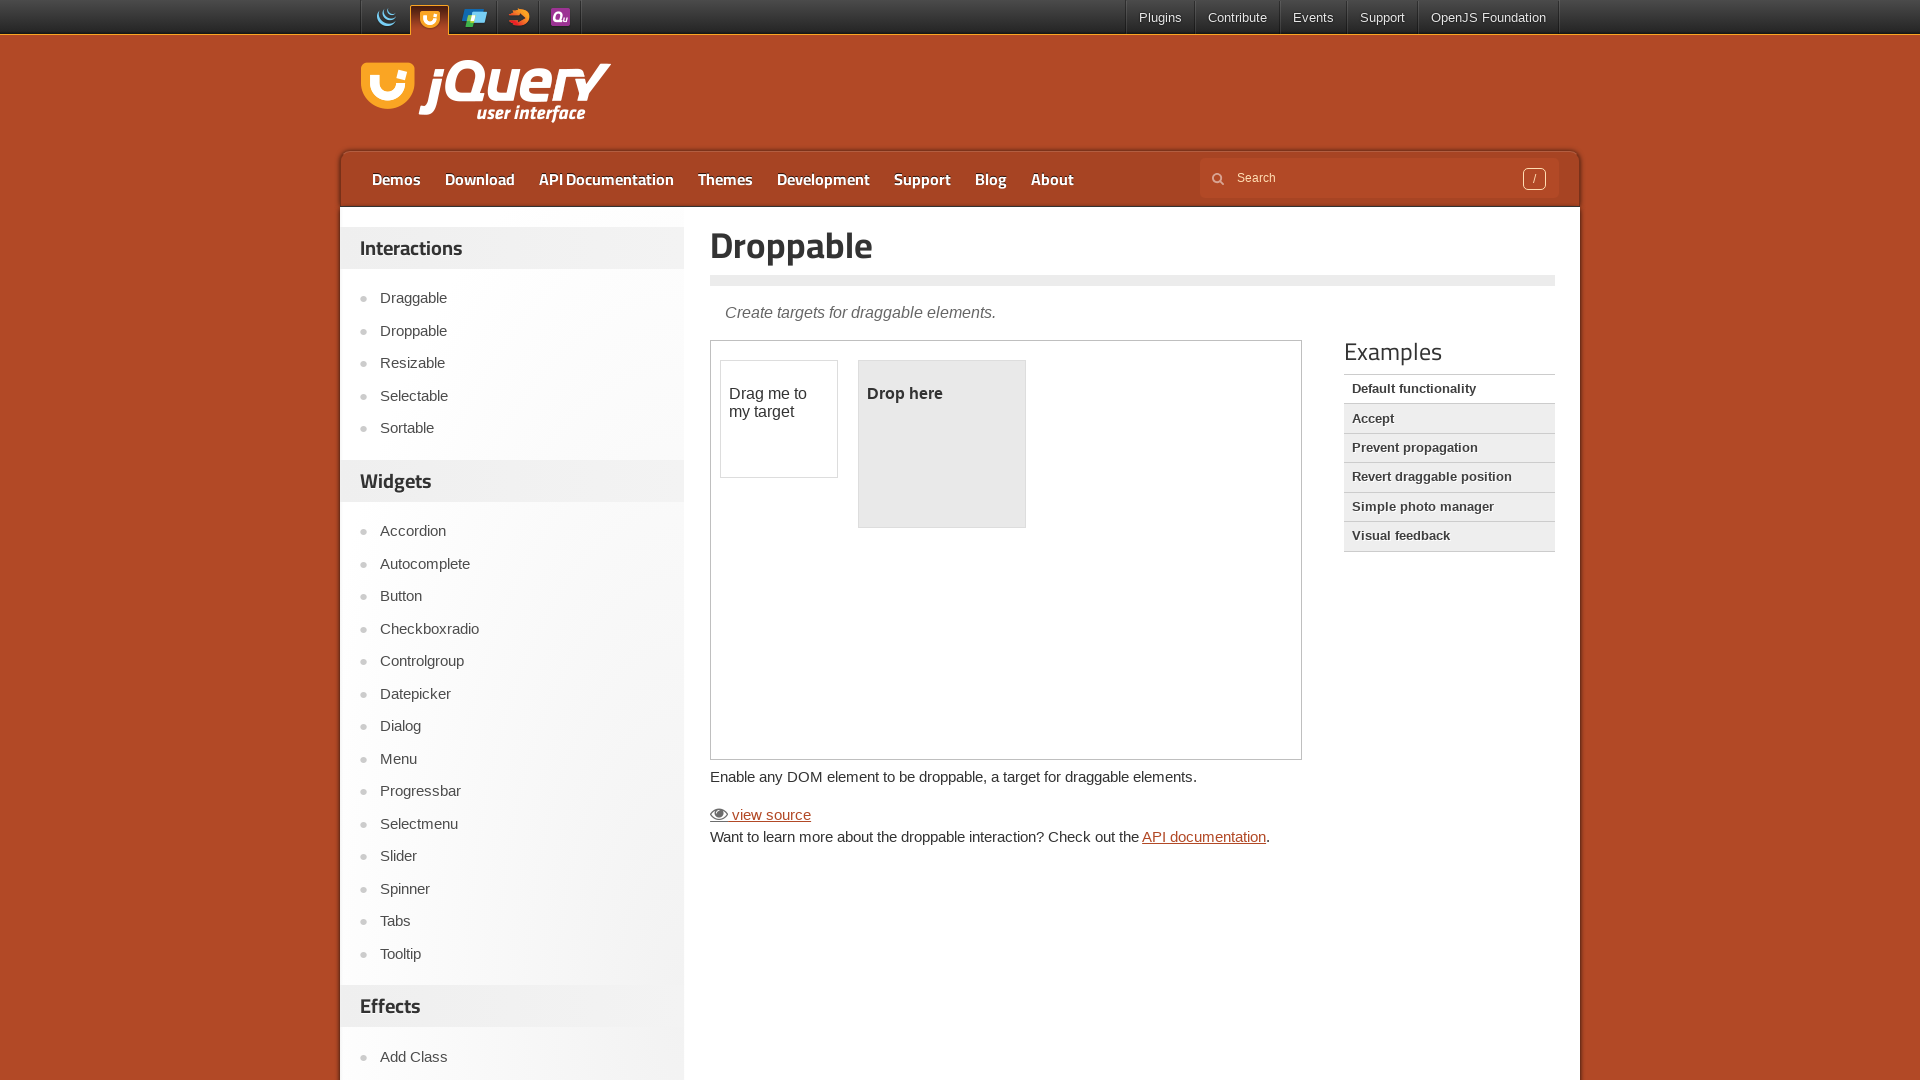

Pressed 'W' key to interact with context menu option
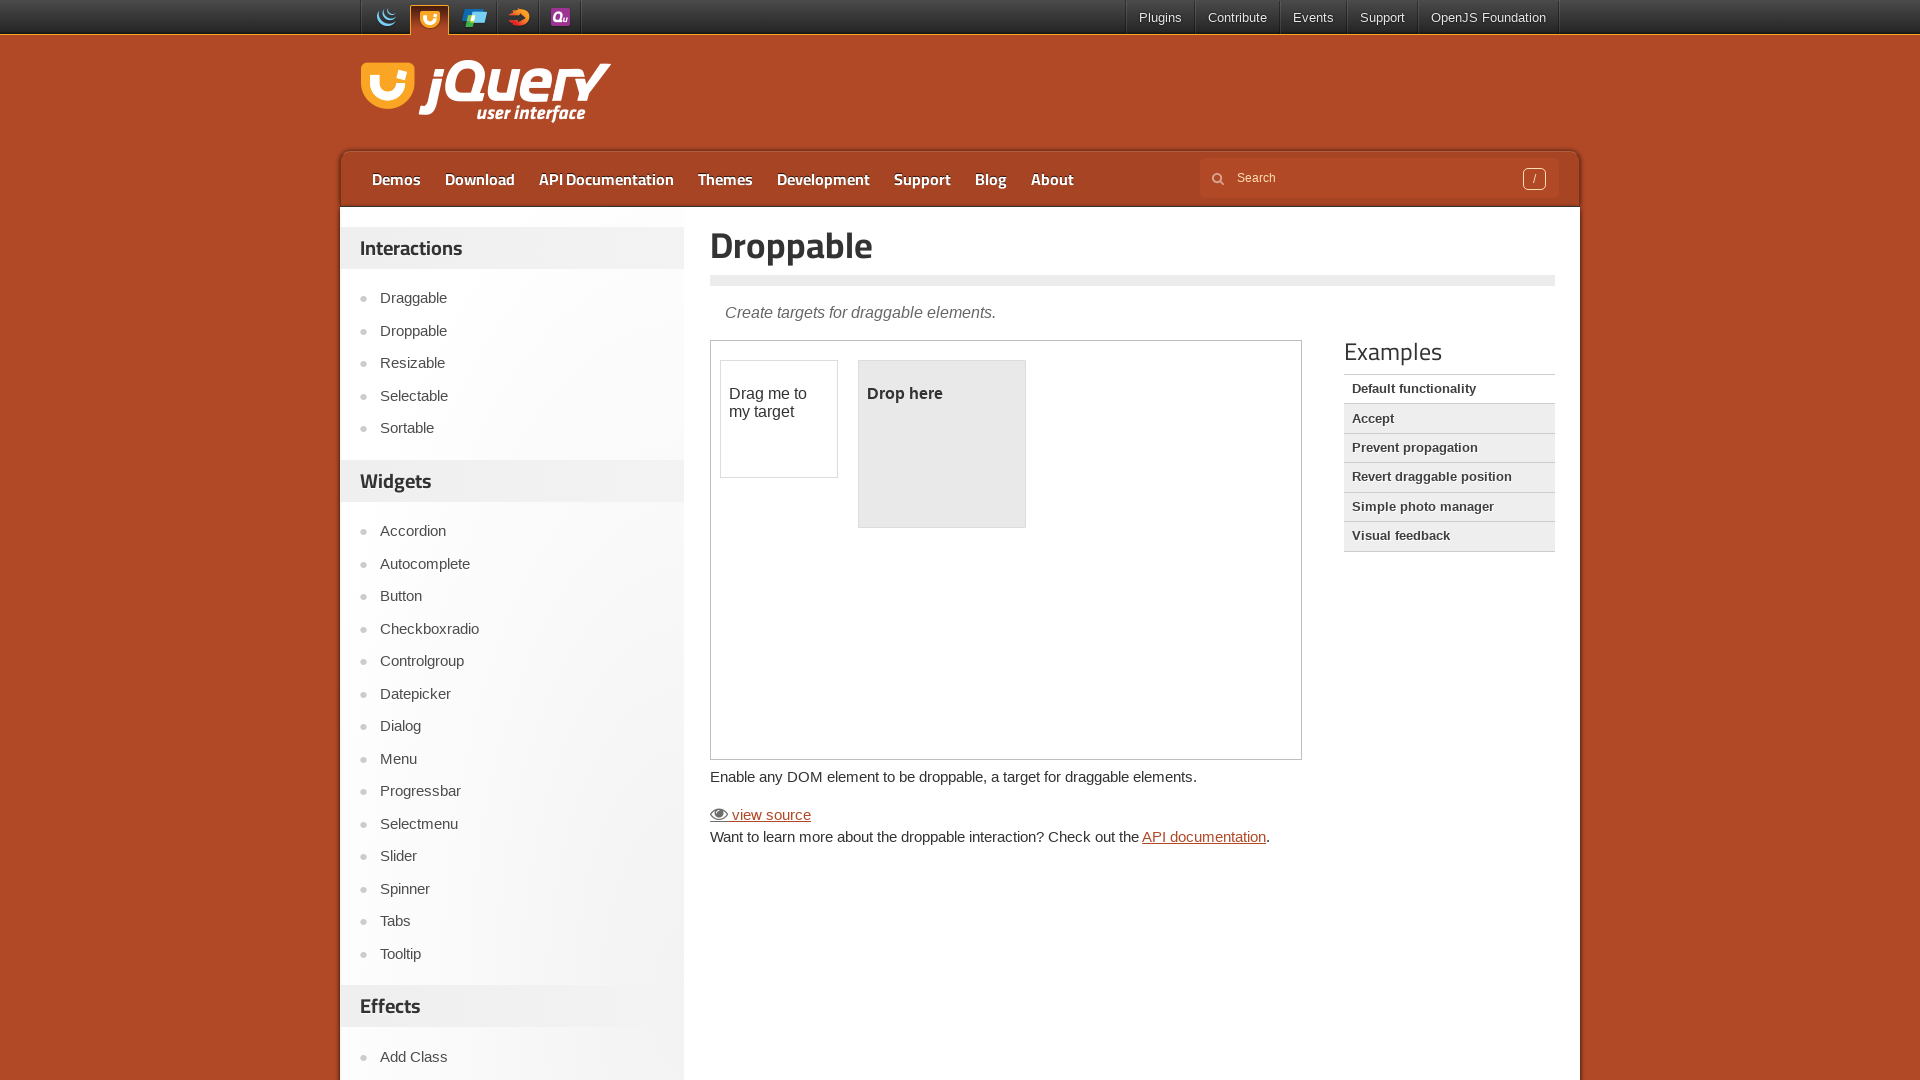

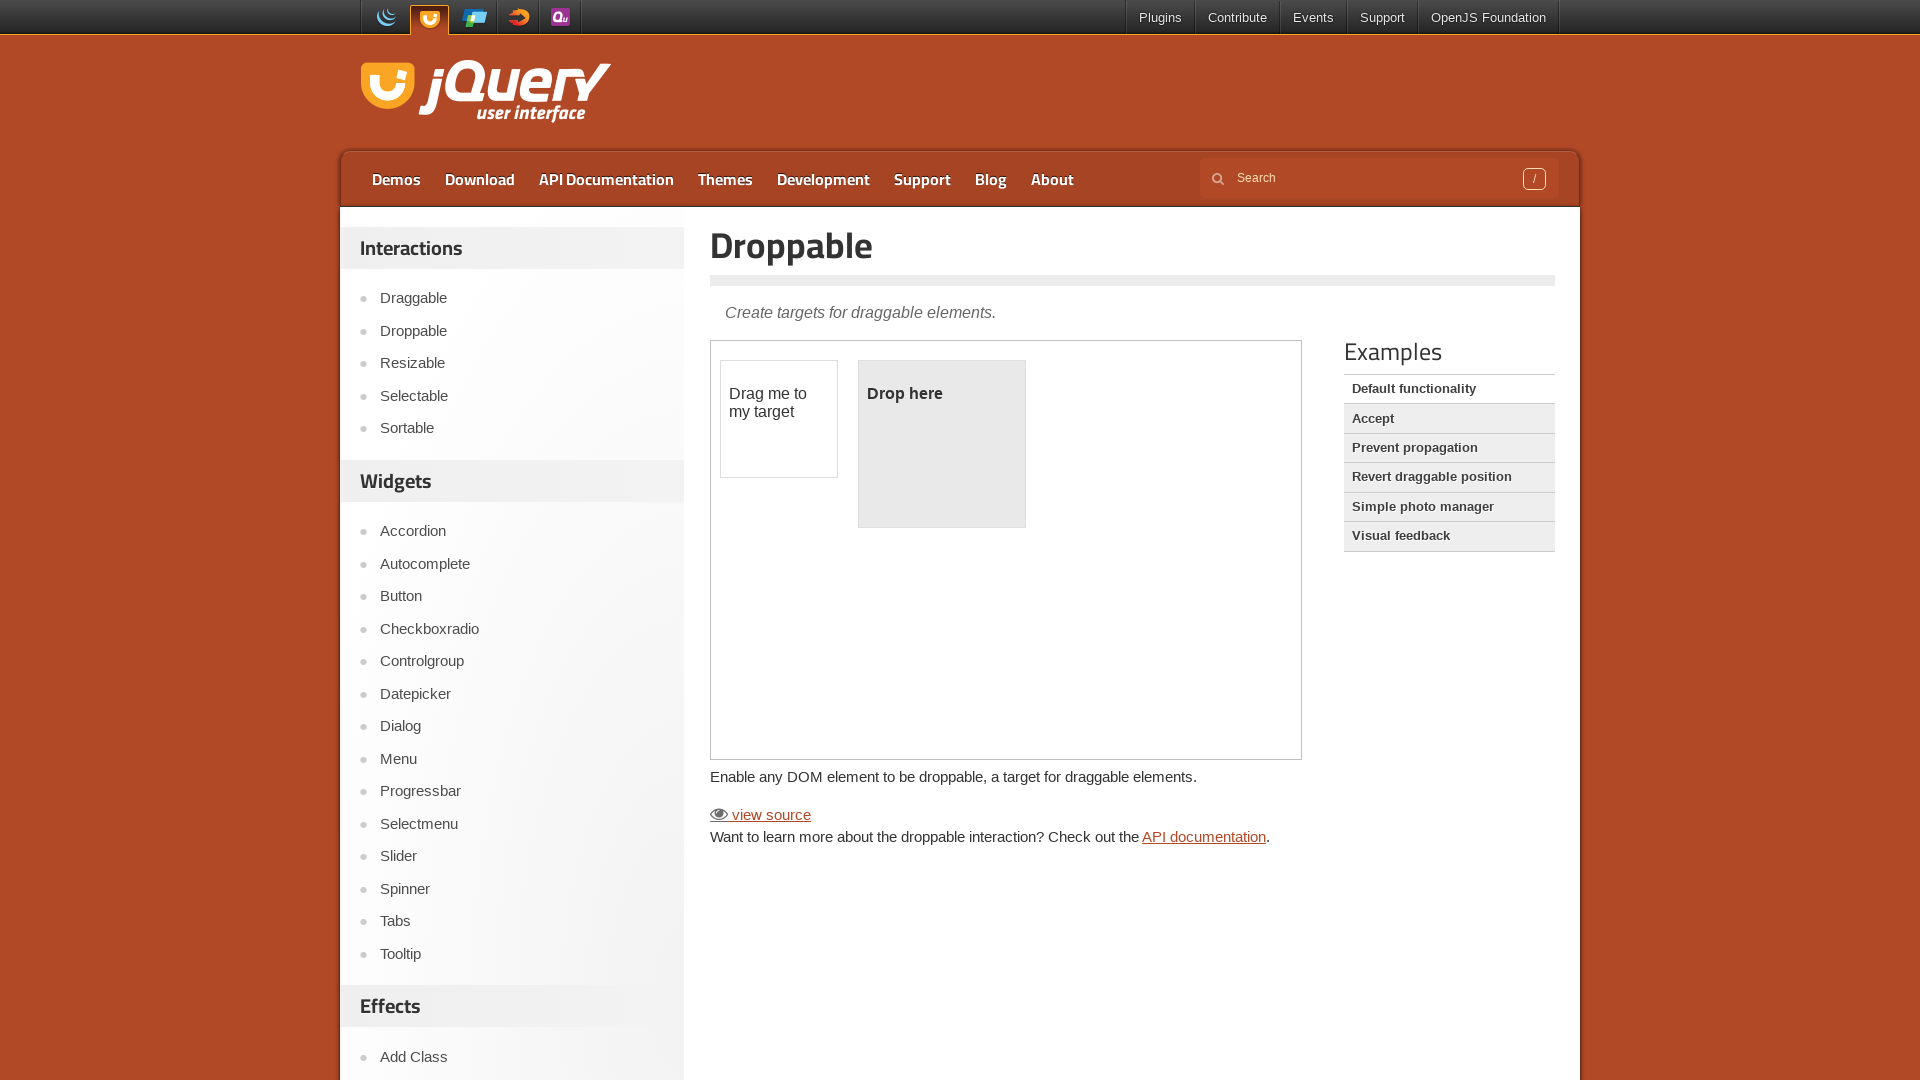